Navigates to a blog page and clicks on a link to another testing blog

Starting URL: http://omayo.blogspot.com/

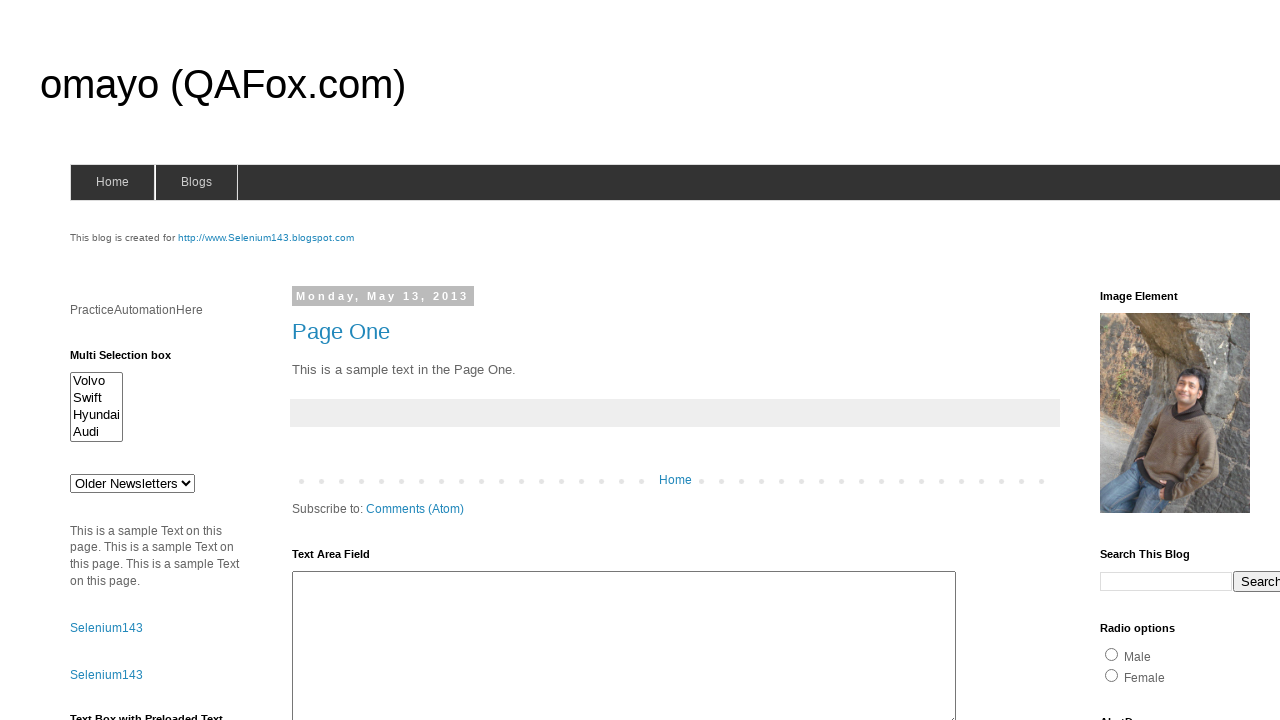

Navigated to blog homepage at http://omayo.blogspot.com/
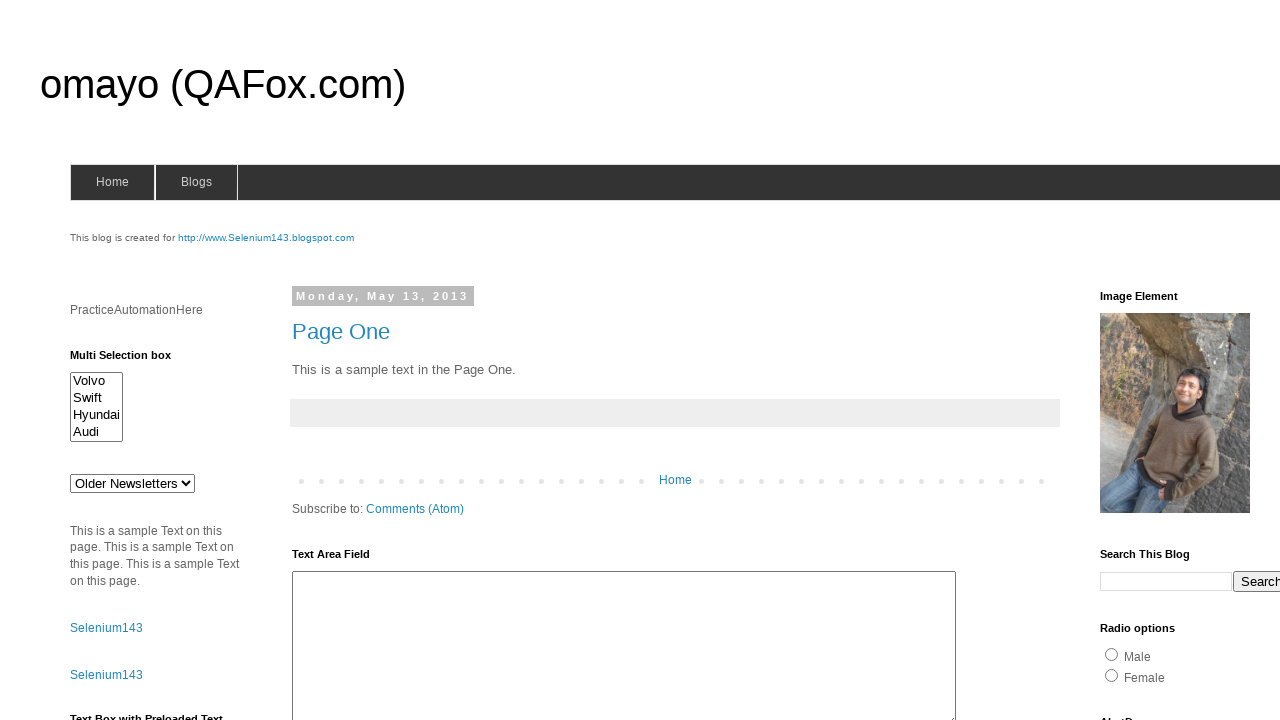

Clicked on the 'onlytestingblog' link at (1156, 361) on a:has-text('onlytestingblog')
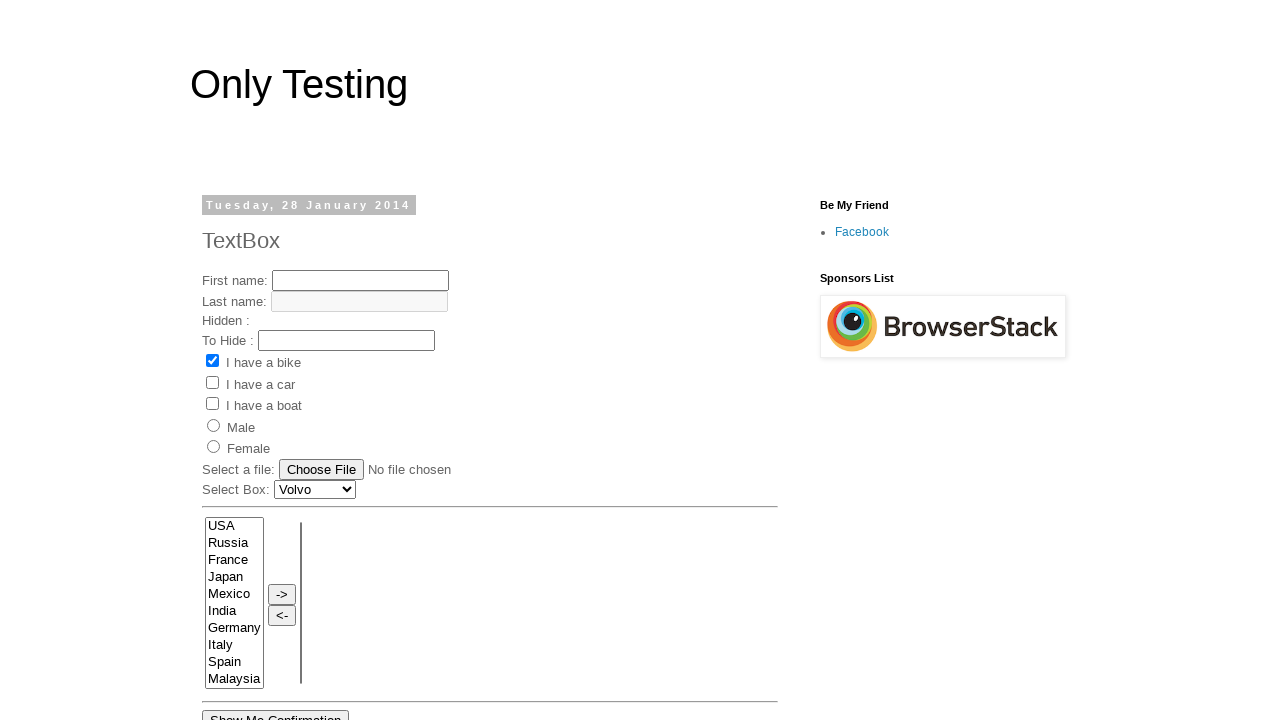

Waited for new testing blog page to fully load
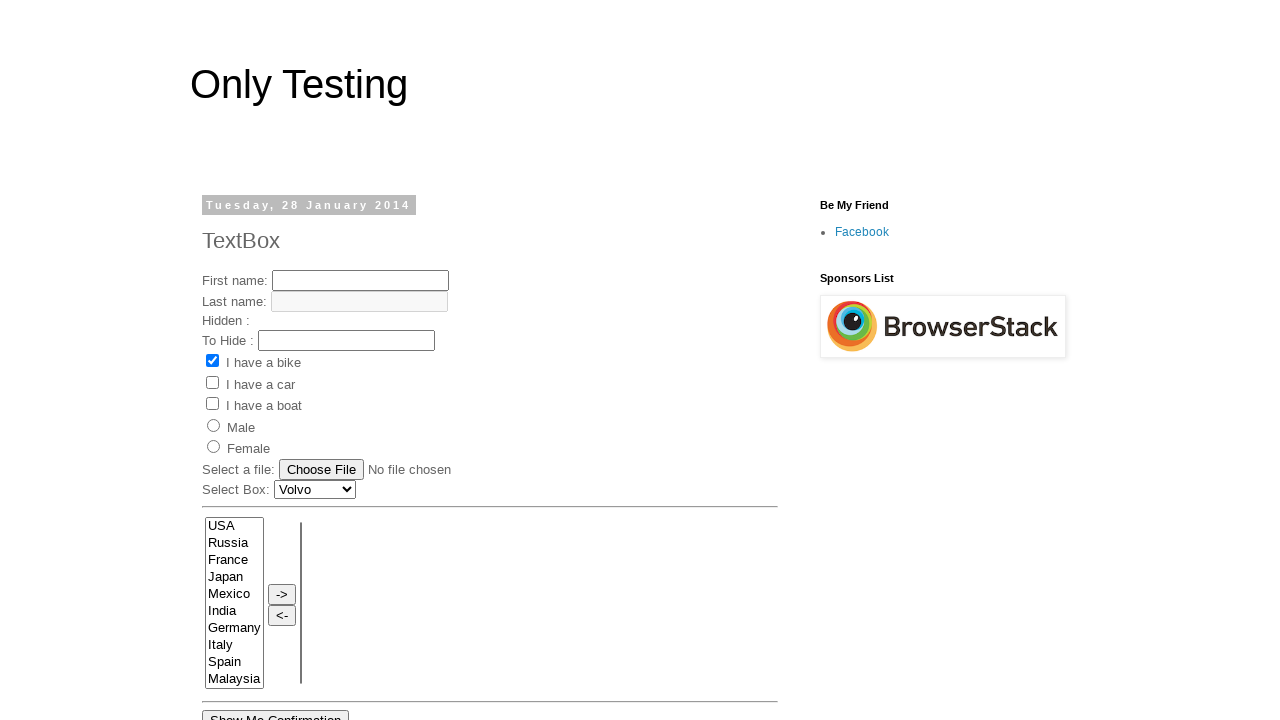

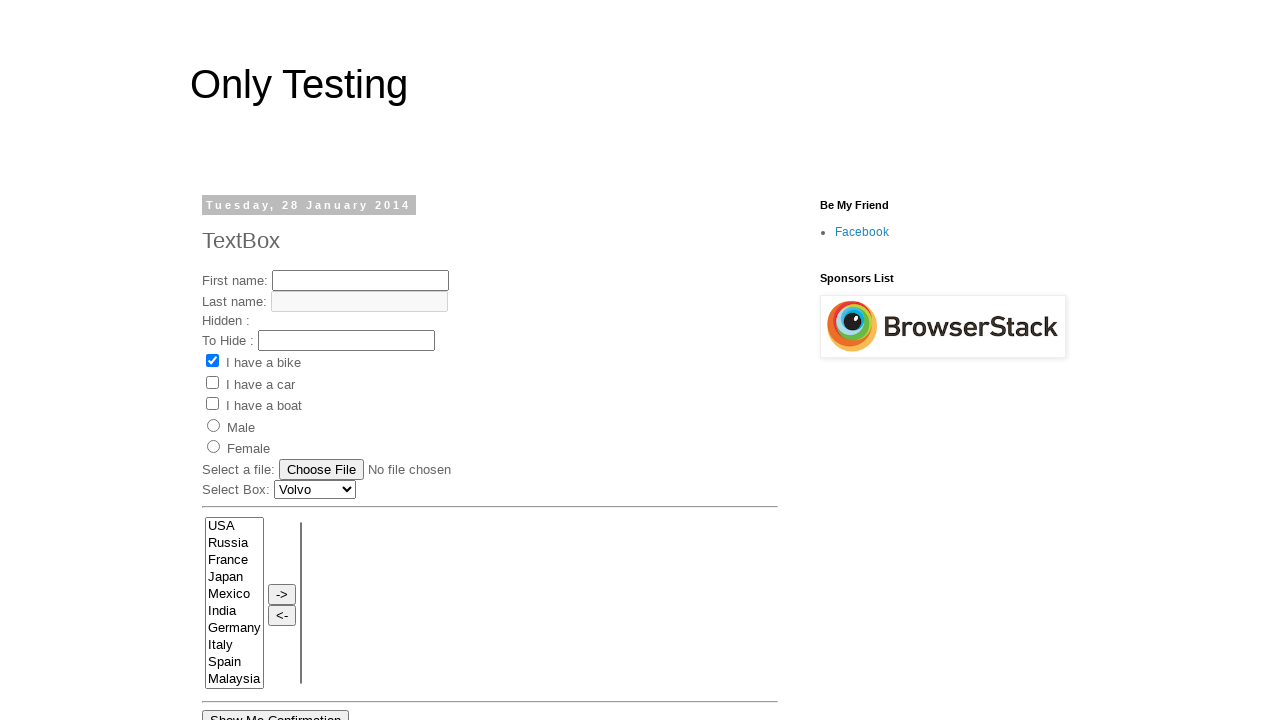